Tests browser zoom functionality by adjusting the zoom level

Starting URL: https://oyetest.com

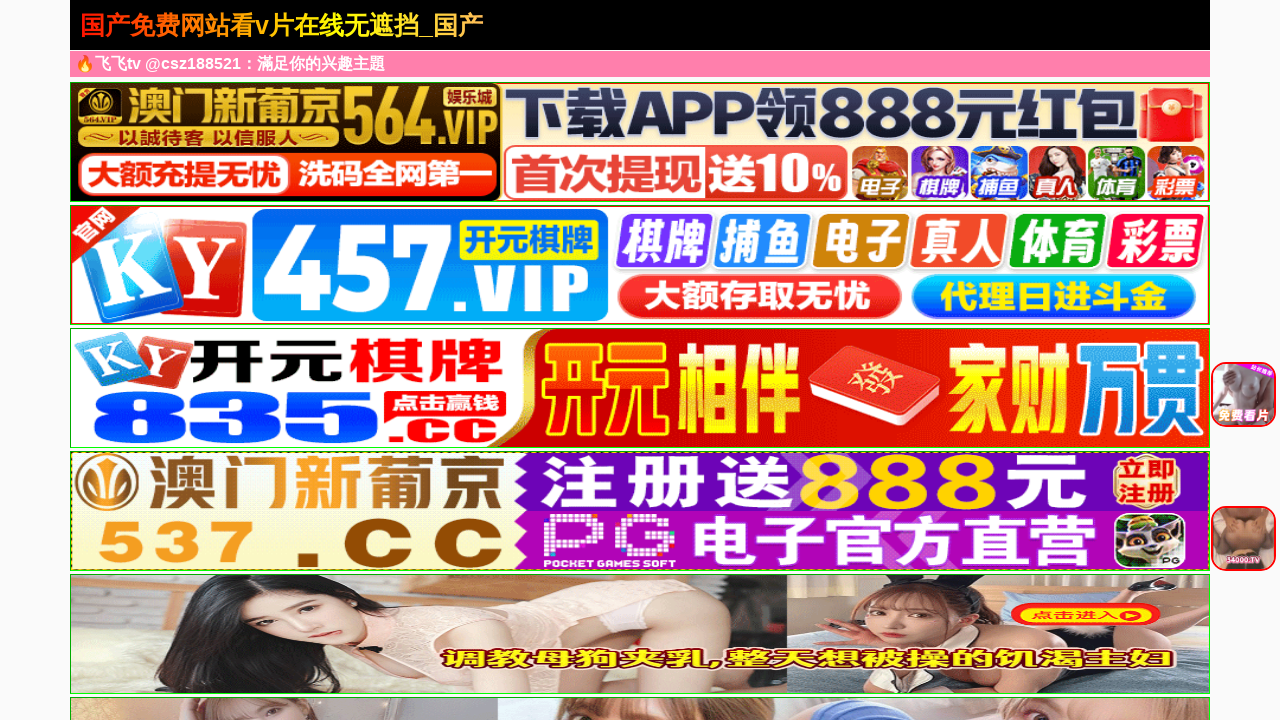

Set zoom level to 80%
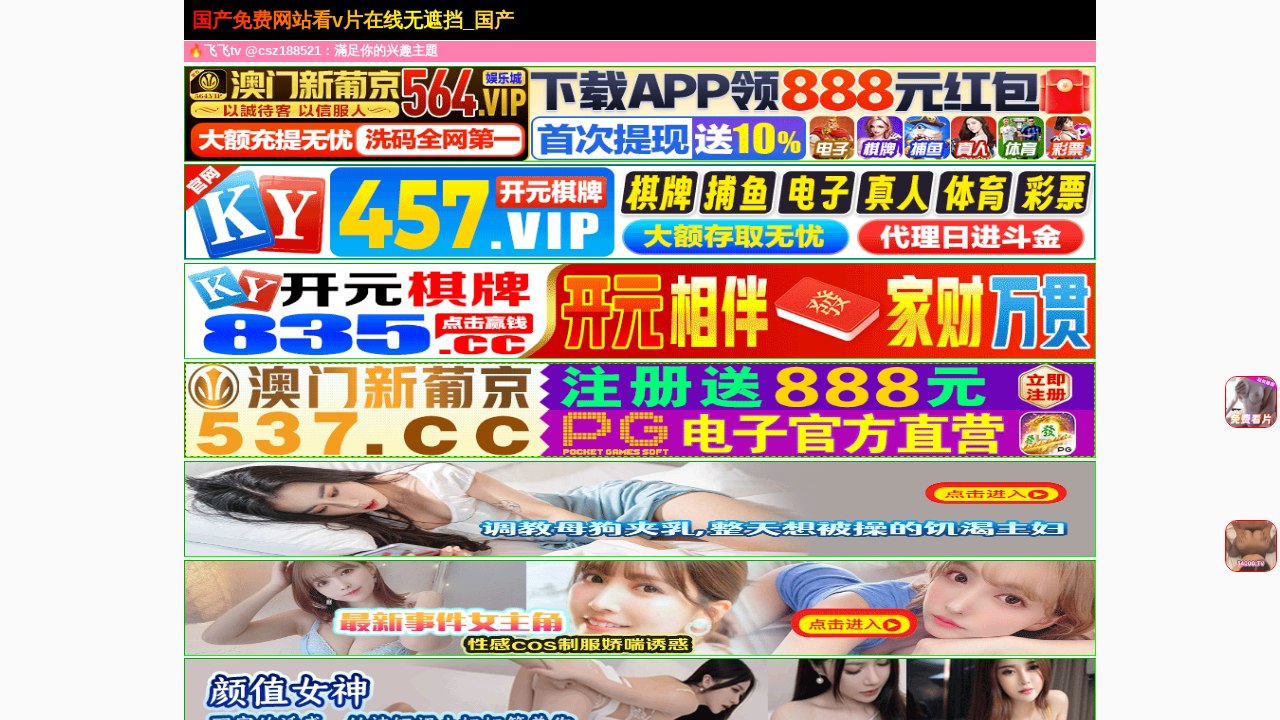

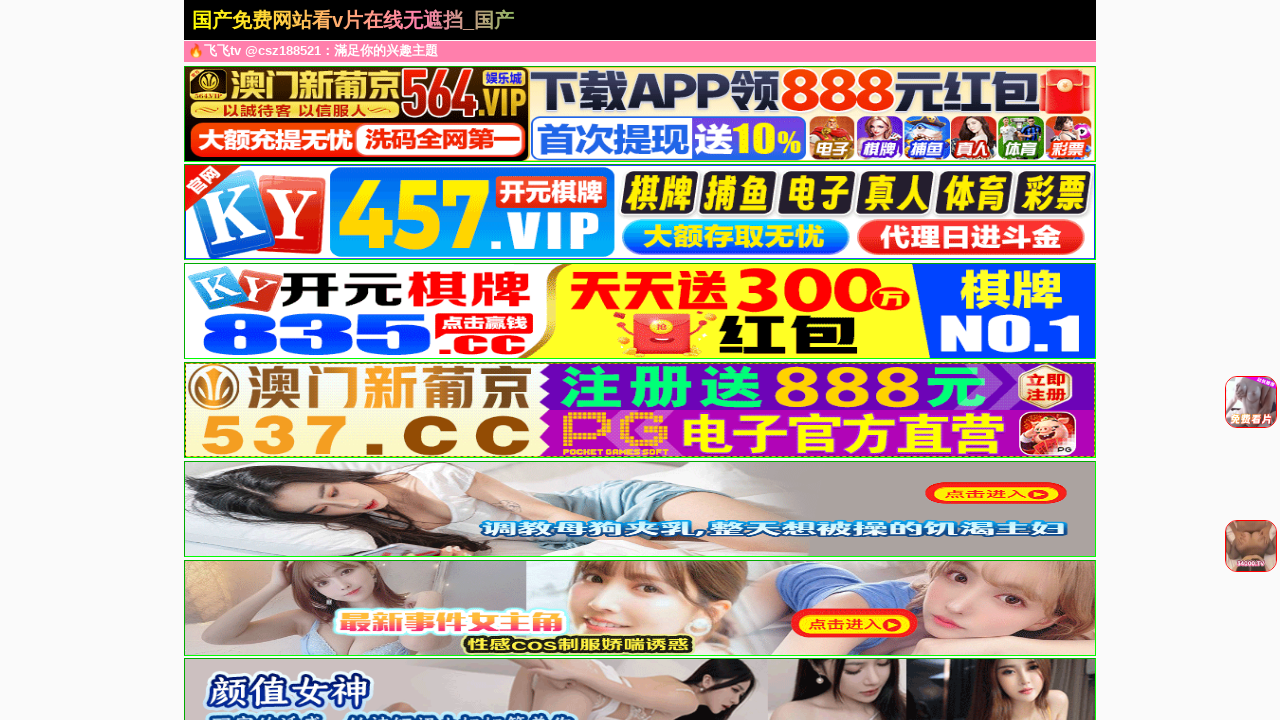